Tests link functionality by clicking a dashboard link, navigating back, and counting all links on the page

Starting URL: https://www.leafground.com/link.xhtml

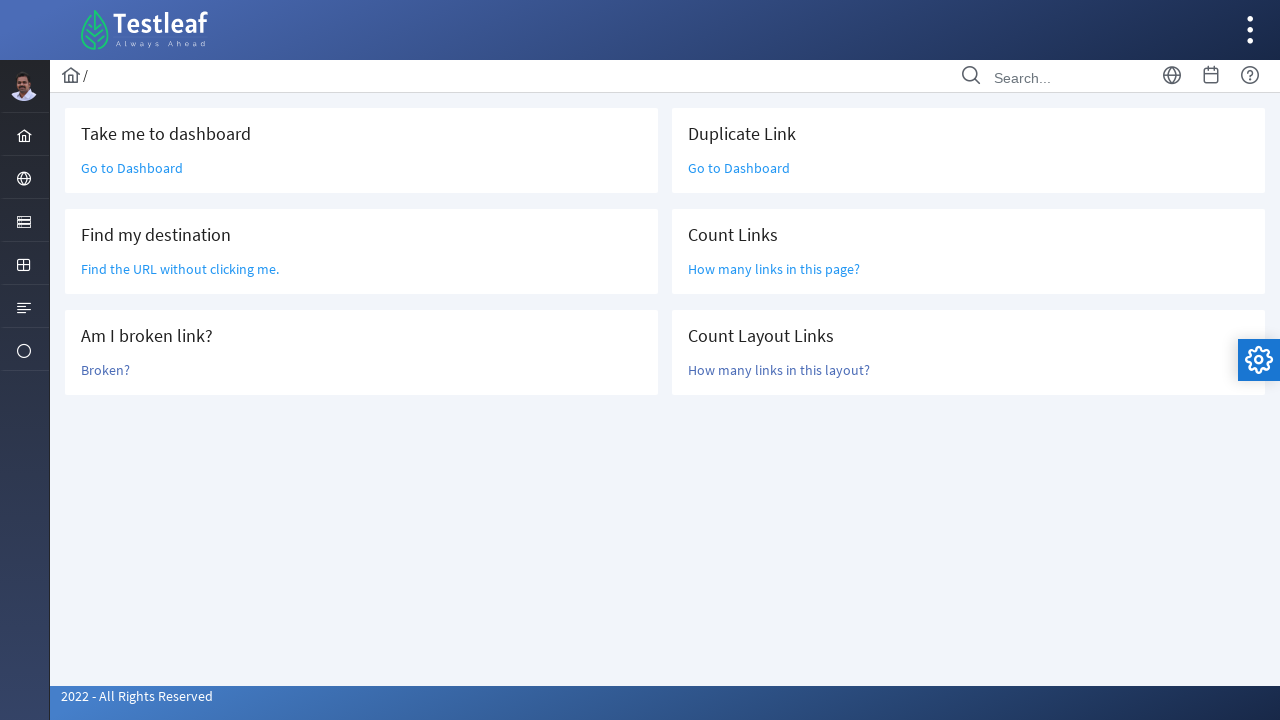

Clicked 'Go to Dashboard' link at (132, 168) on text=Go to Dashboard
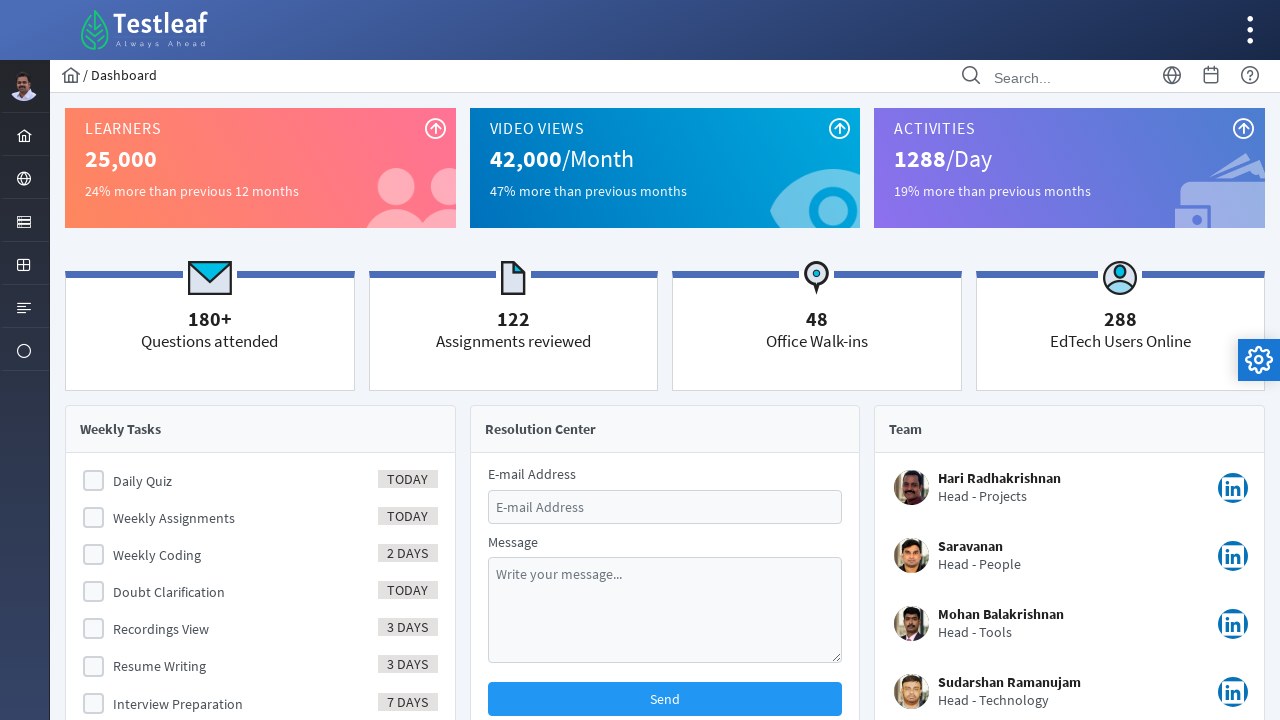

Navigated back to the original page
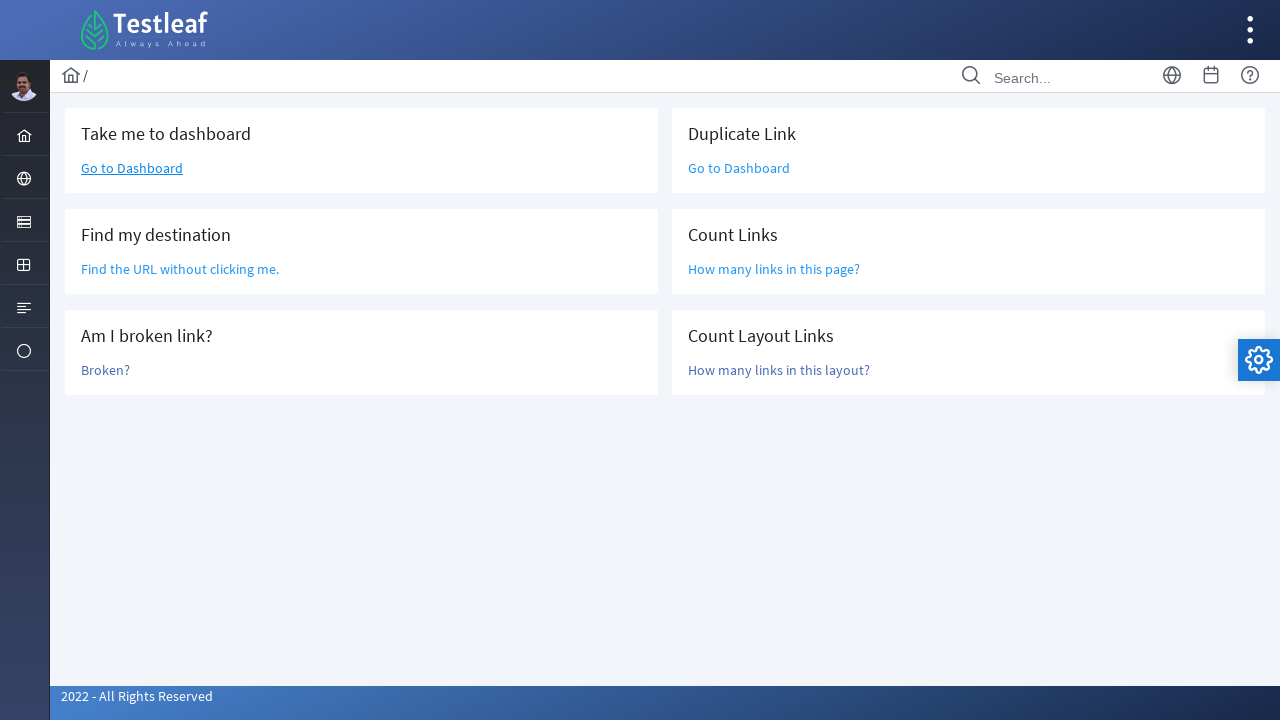

Waited for page to fully load (domcontentloaded)
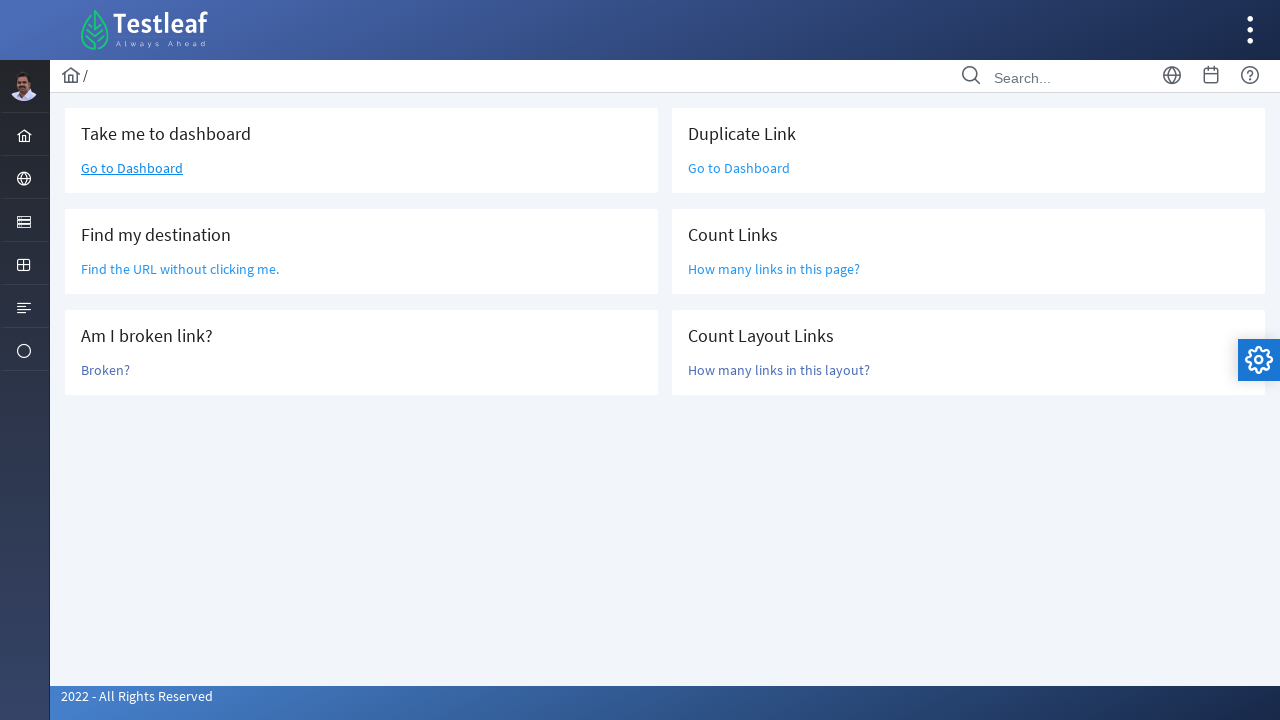

Retrieved all links on page - Total count: 47
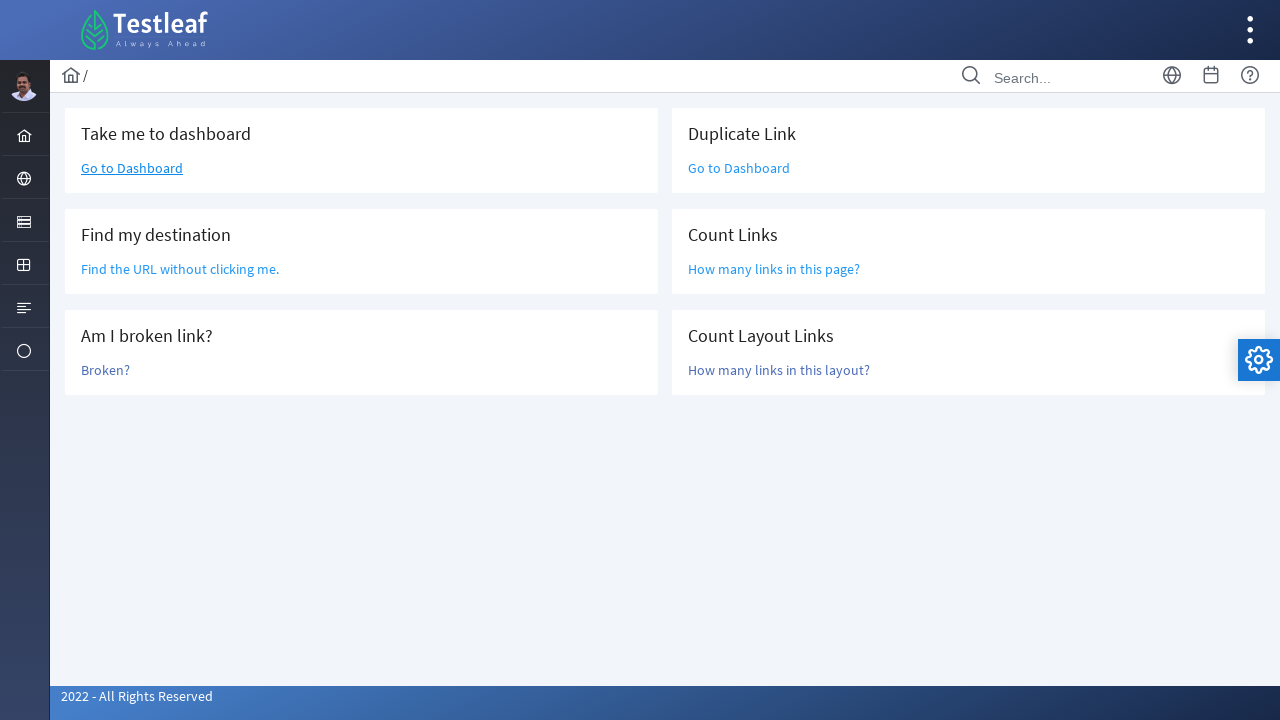

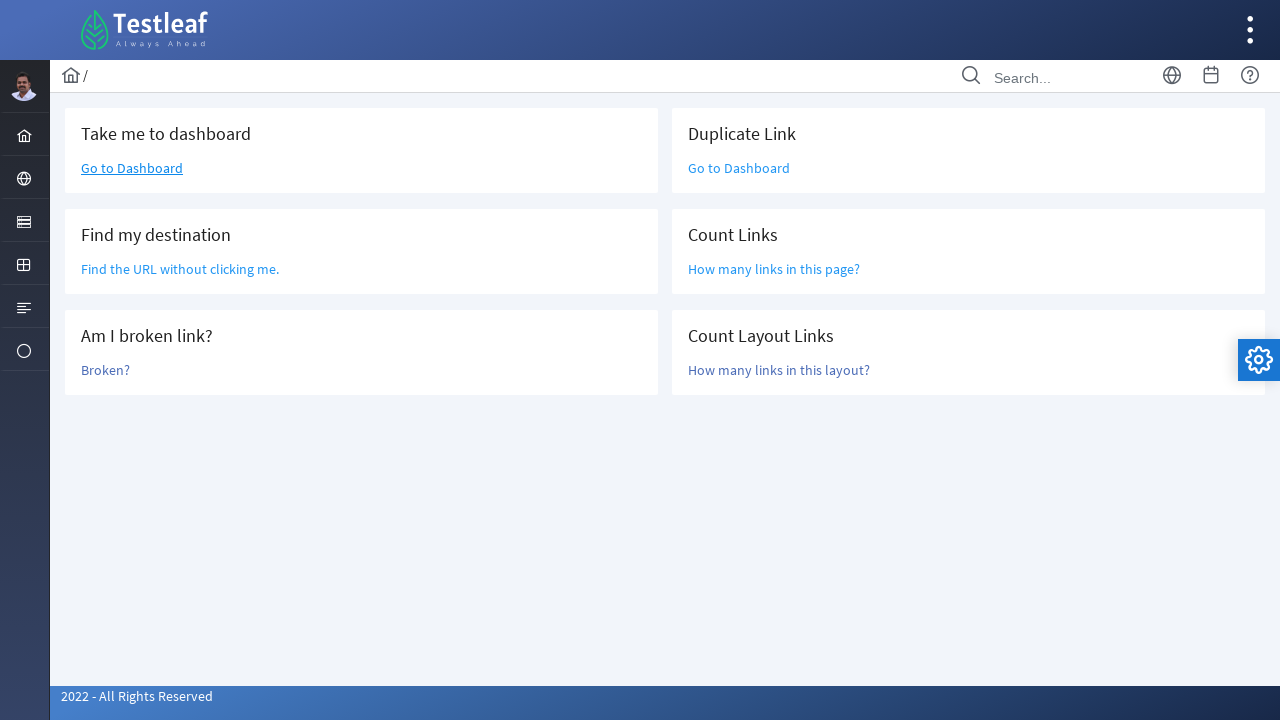